Navigates to a page object example page and verifies the background color of an h1 element with class 'w3-pale-red'

Starting URL: https://kristinek.github.io/site/examples/po

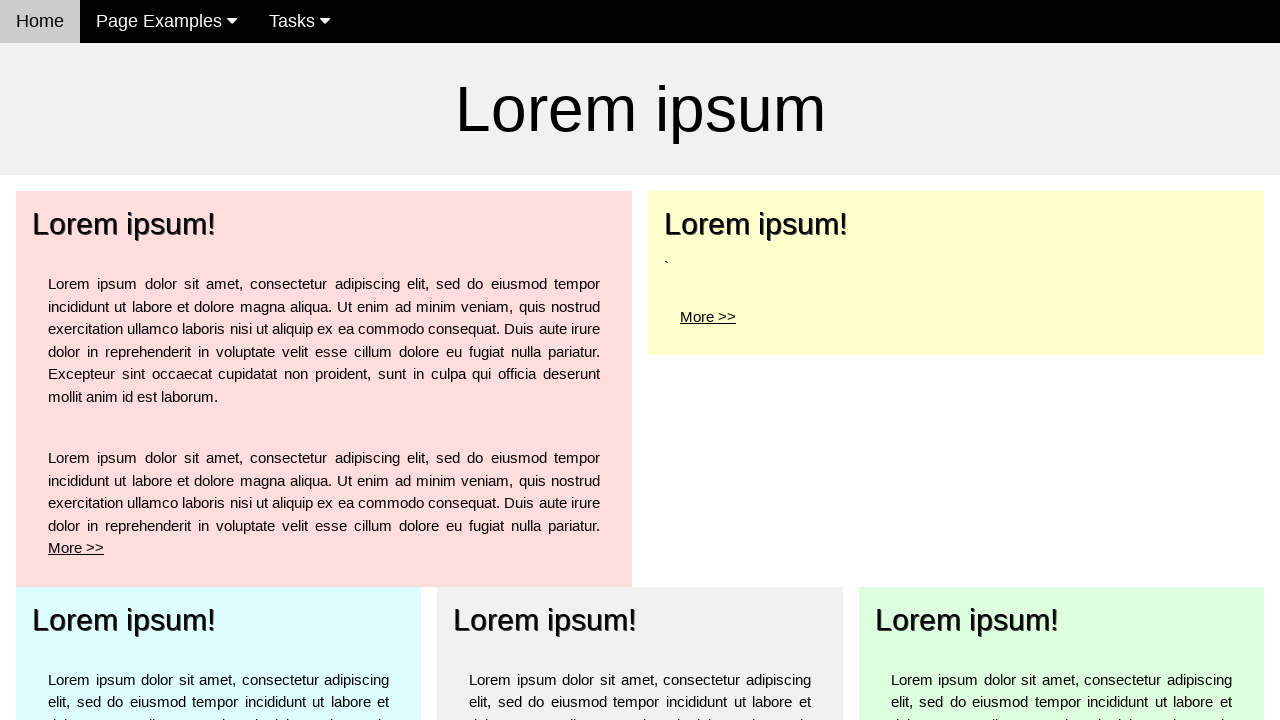

Navigated to page object example page
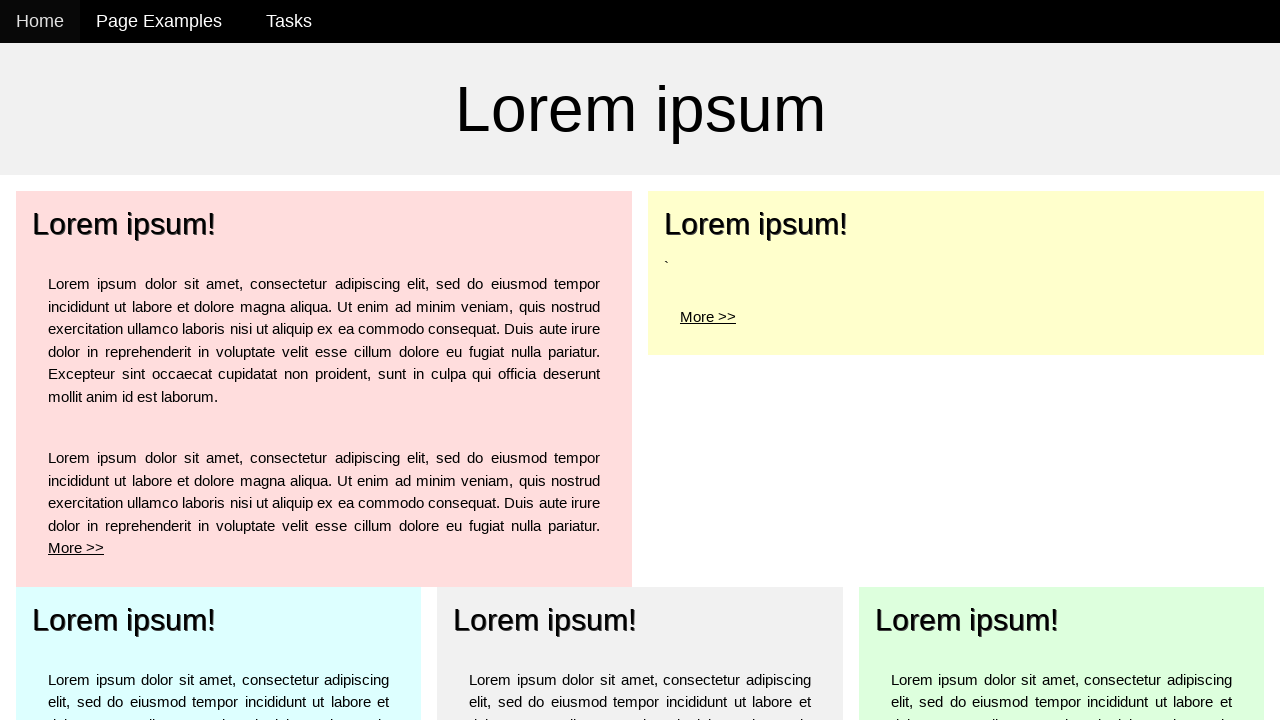

h1 element with w3-pale-red class became visible
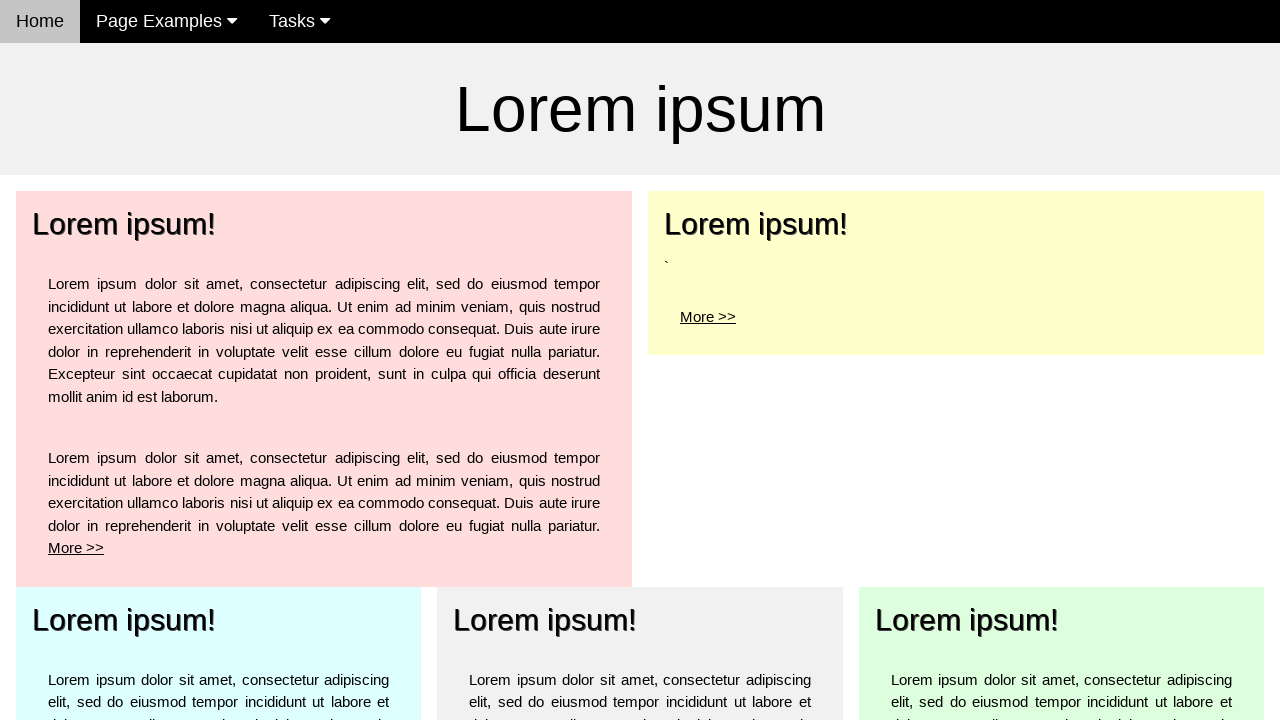

Retrieved computed background color: rgb(255, 221, 221)
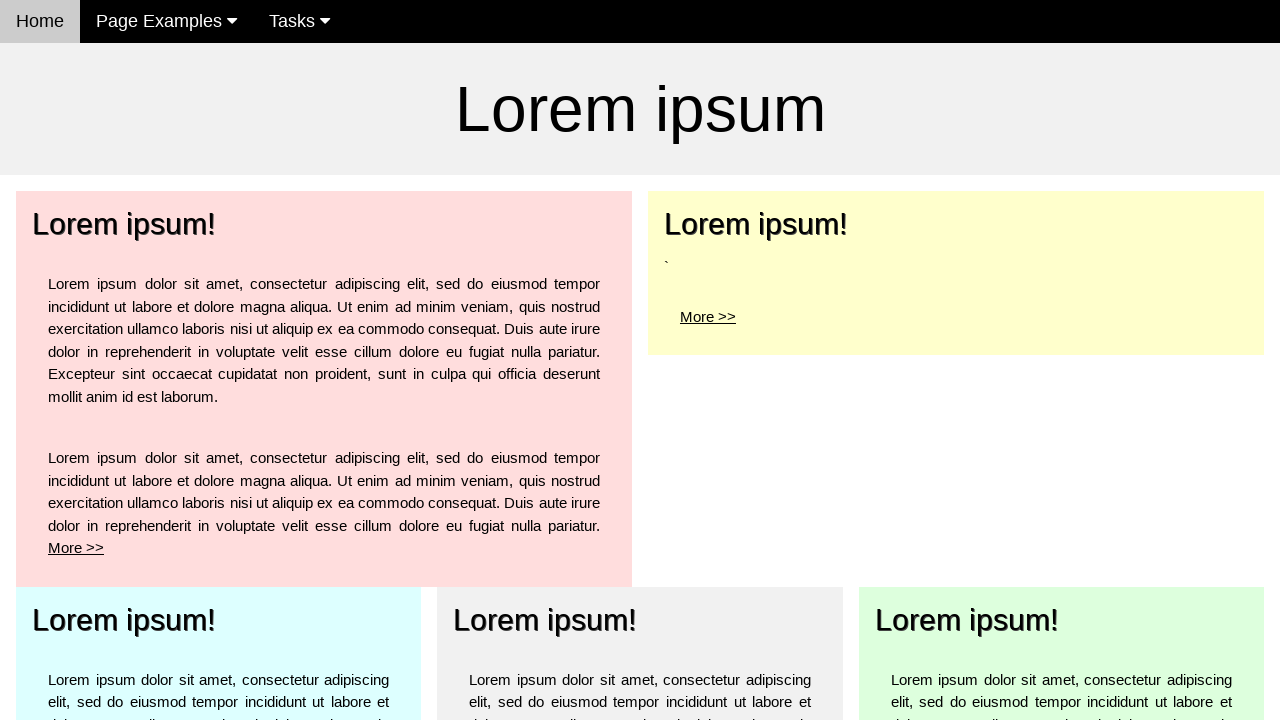

Verified background color matches pale red (rgb(255, 221, 221))
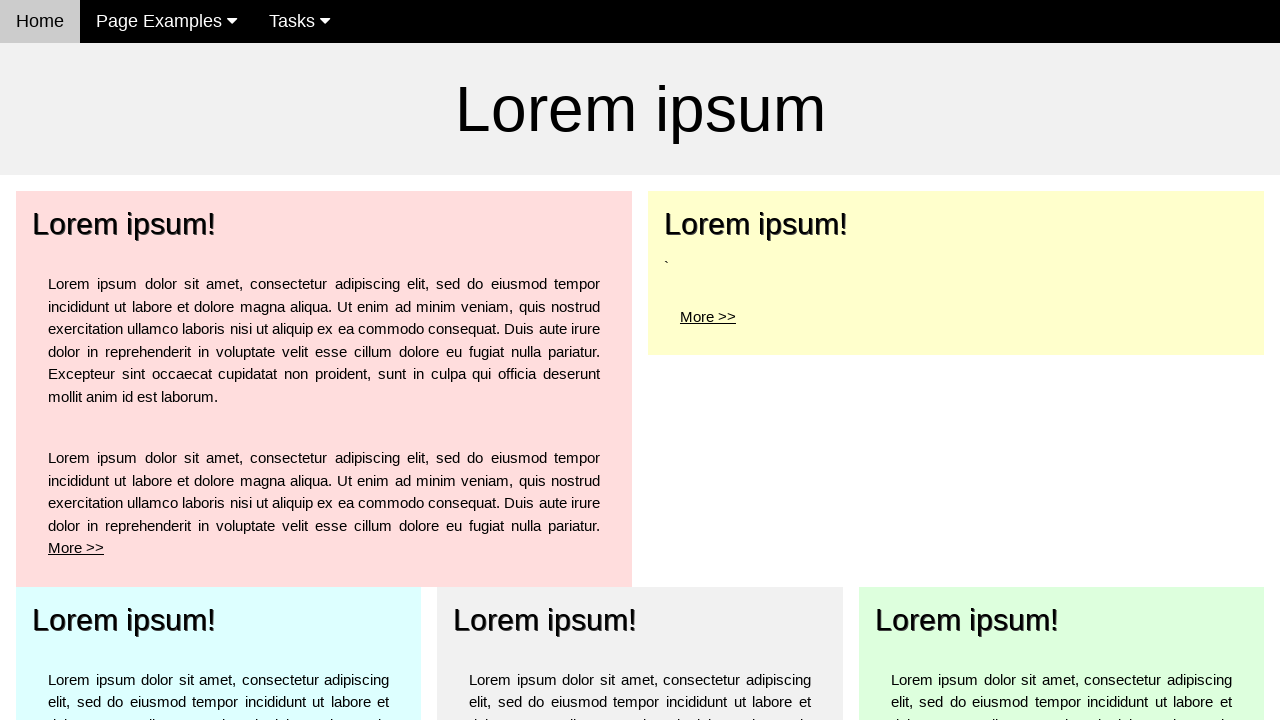

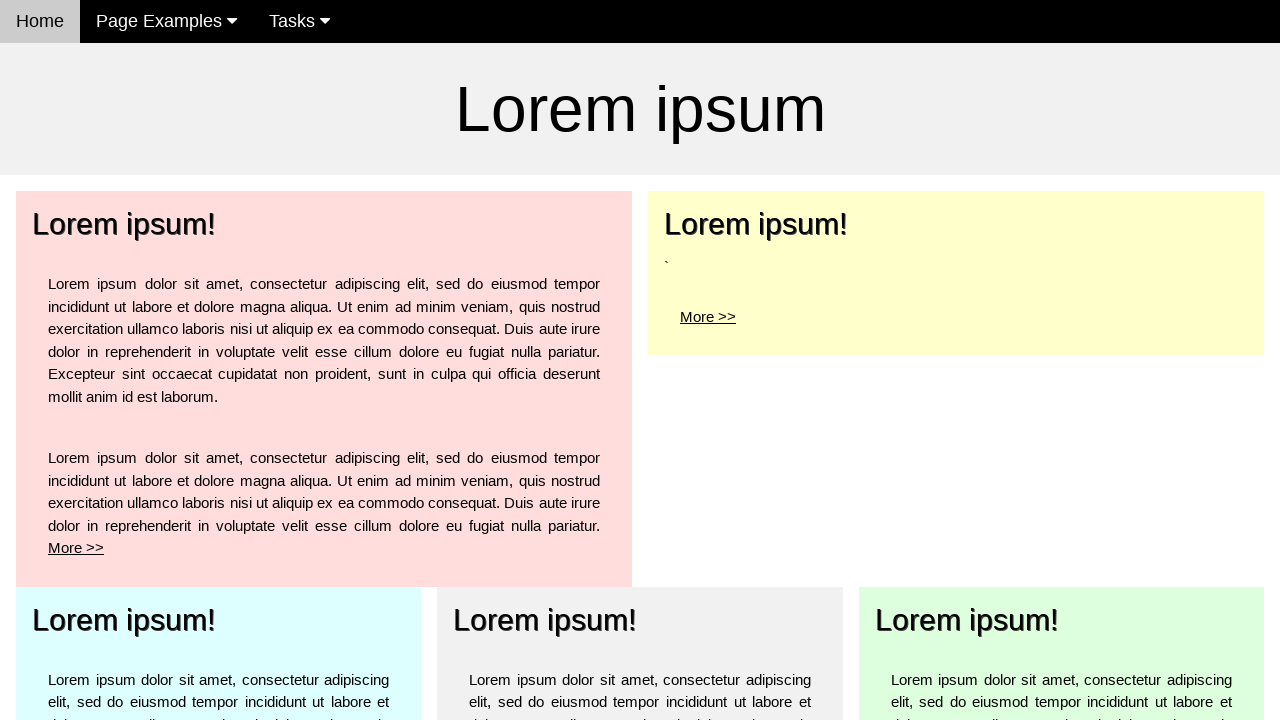